Tests adding a specific product (Potato) to the shopping cart on a practice e-commerce site by iterating through available products and clicking the ADD TO CART button for the matching item.

Starting URL: https://rahulshettyacademy.com/seleniumPractise/#/

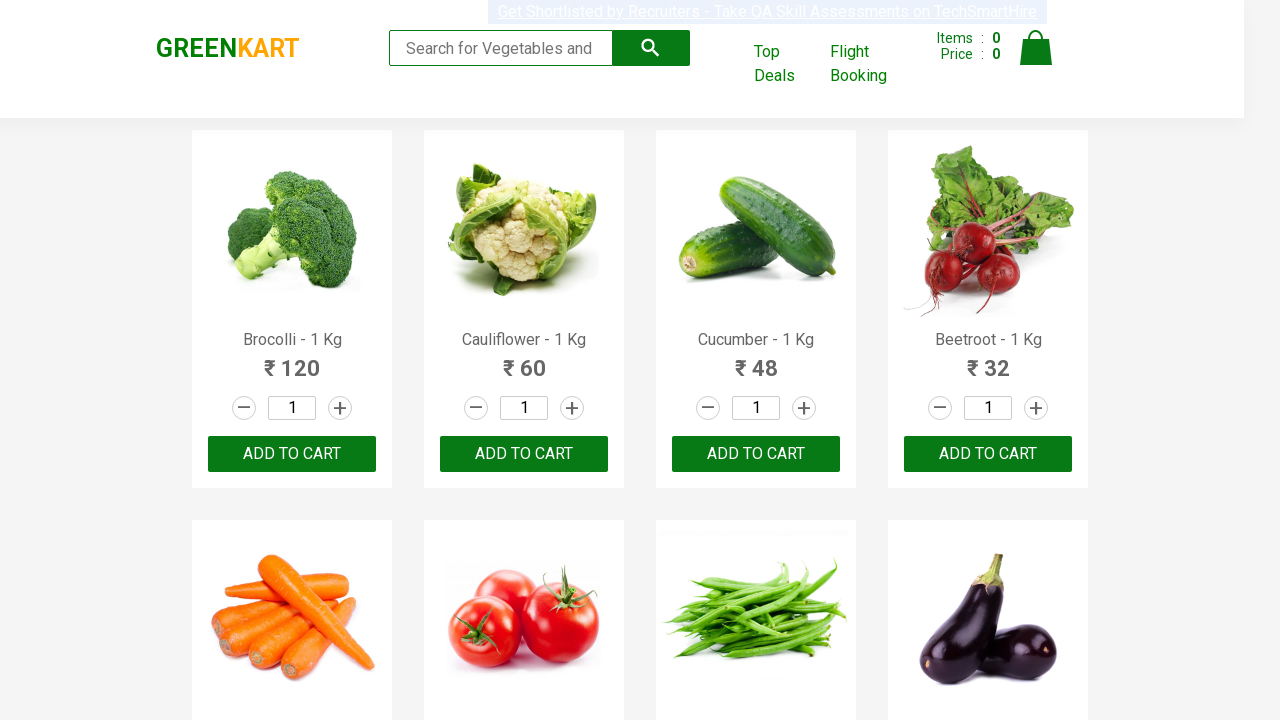

Product list loaded - waited for product name elements
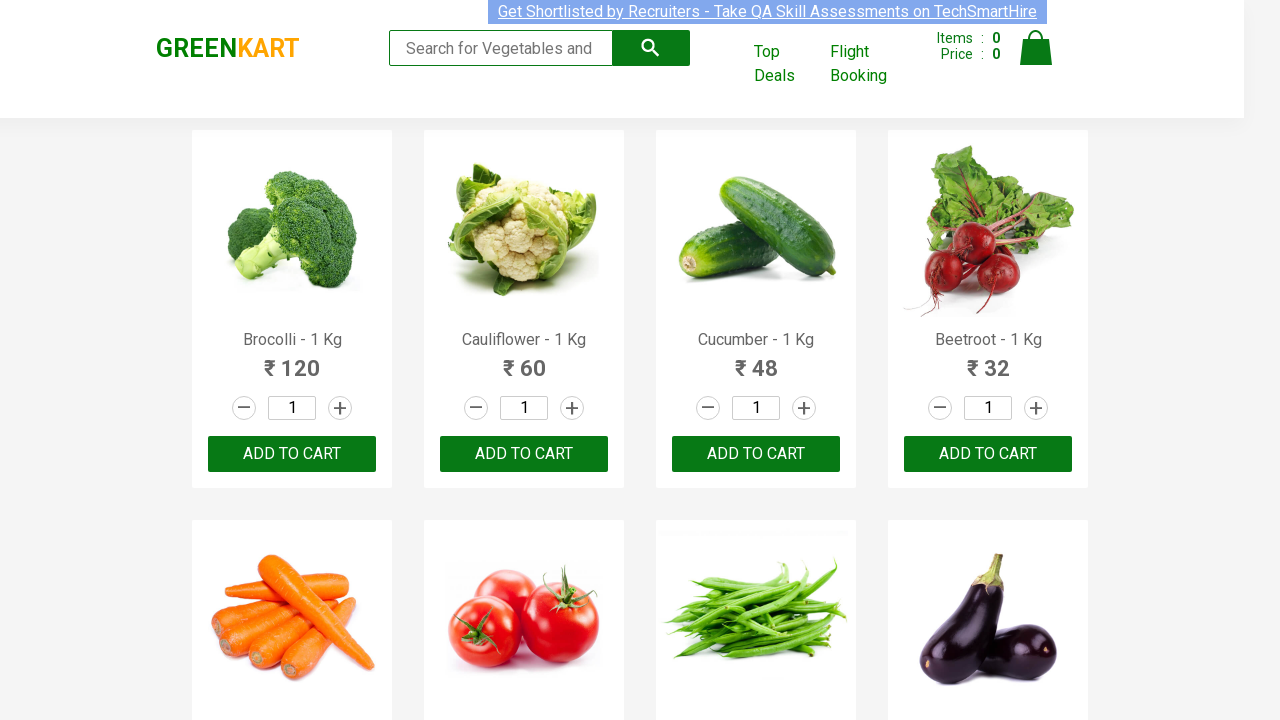

Retrieved all product name elements from the page
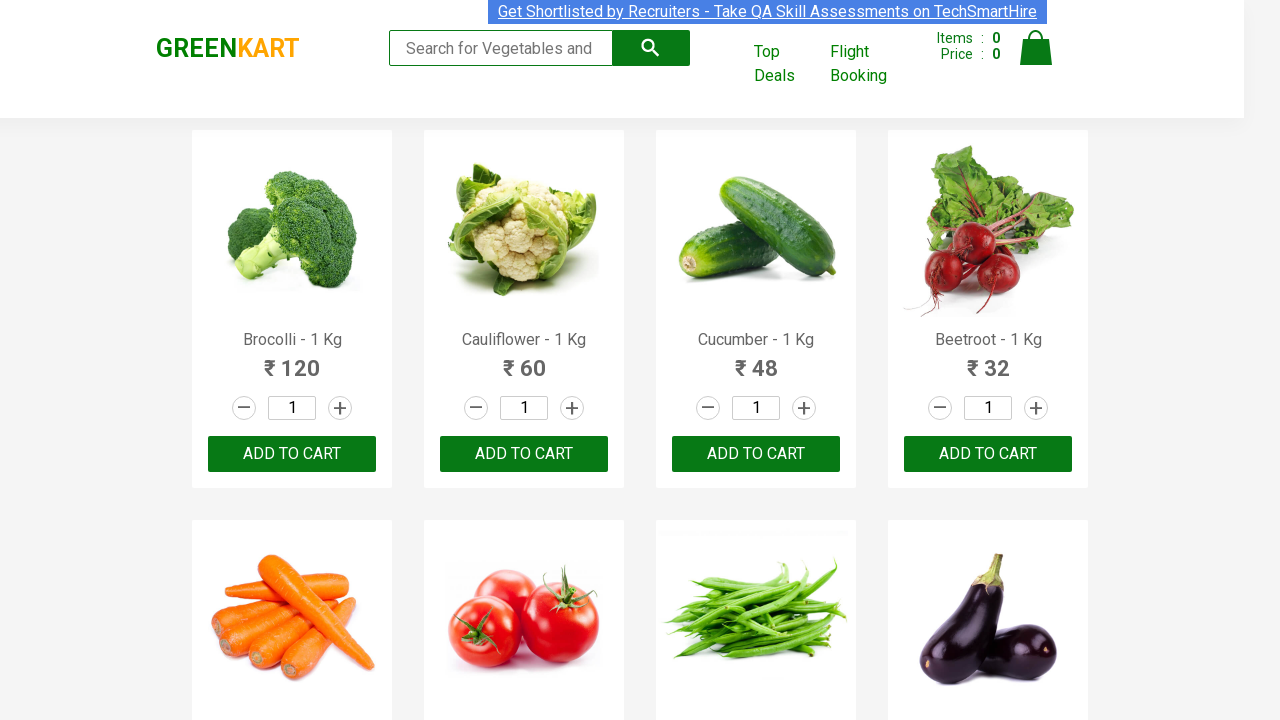

Found Potato product - retrieved ADD TO CART buttons
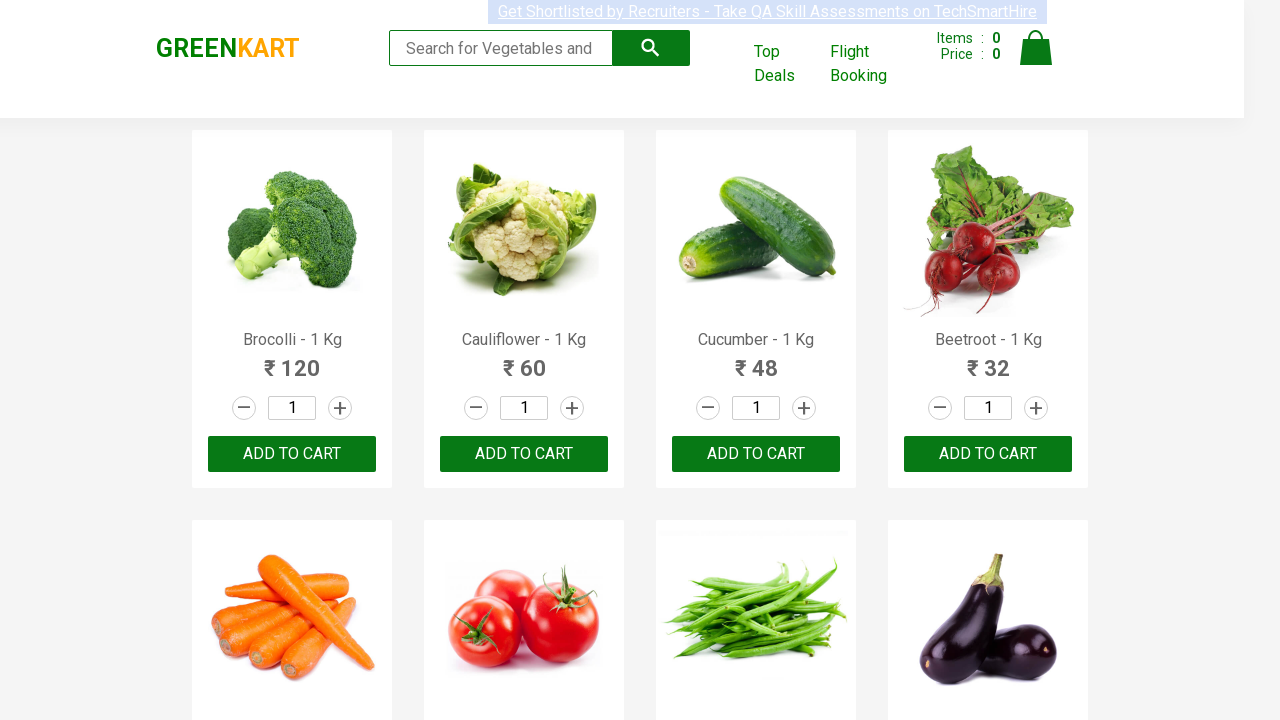

Clicked ADD TO CART button for Potato product at (756, 360) on button:has-text('ADD TO CART') >> nth=10
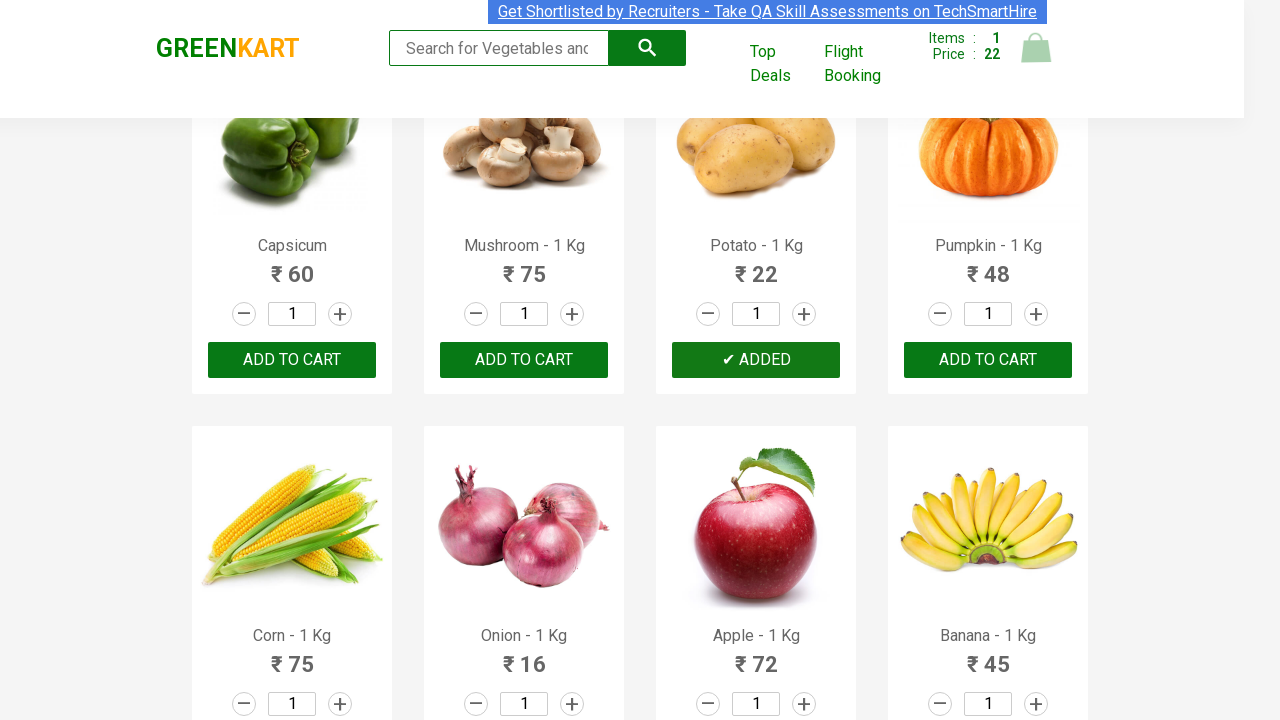

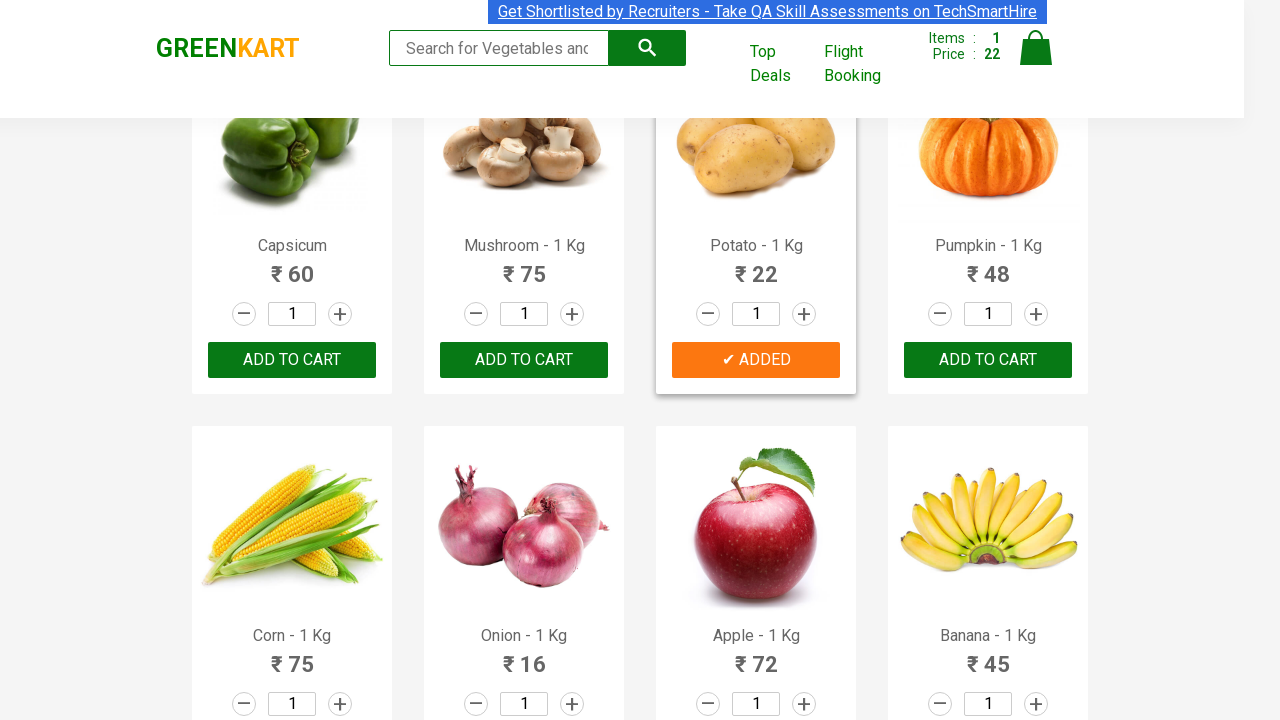